Tests browser window functionality by clicking a button that opens a new window, then switches to that window and verifies the heading text is displayed.

Starting URL: https://demoqa.com/browser-windows

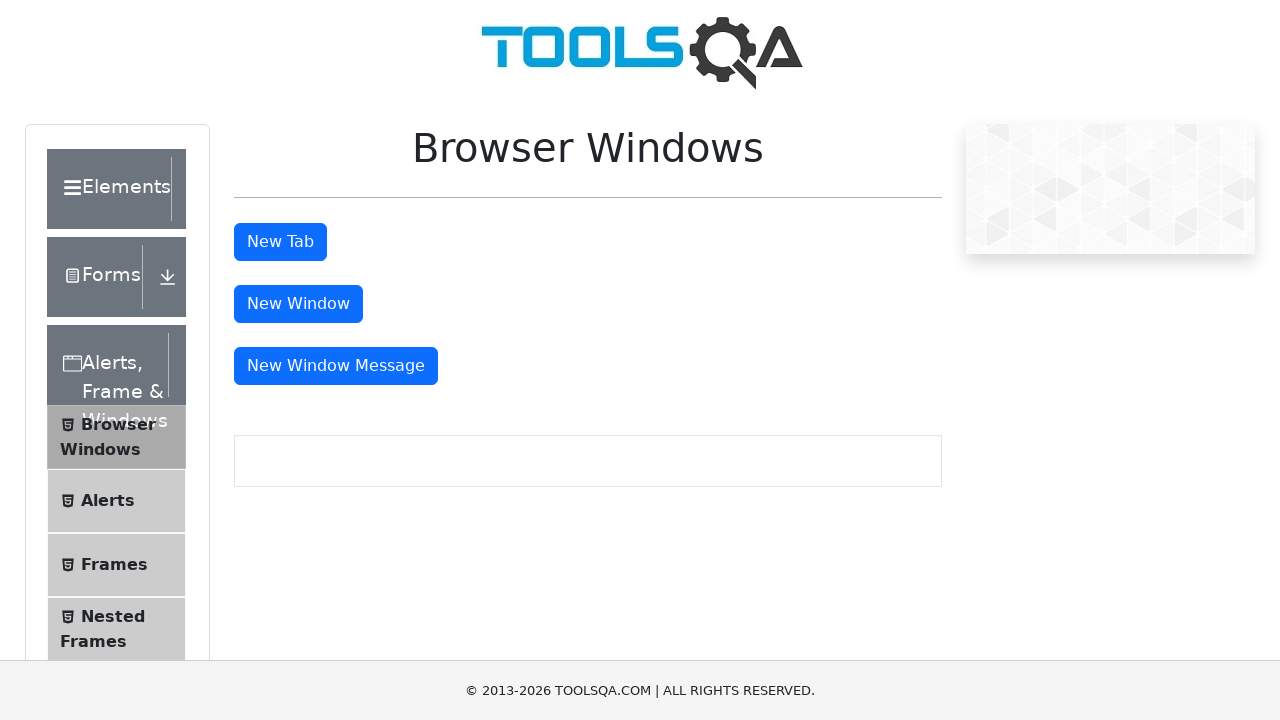

Clicked button to open new window and captured new page object at (298, 304) on #windowButton
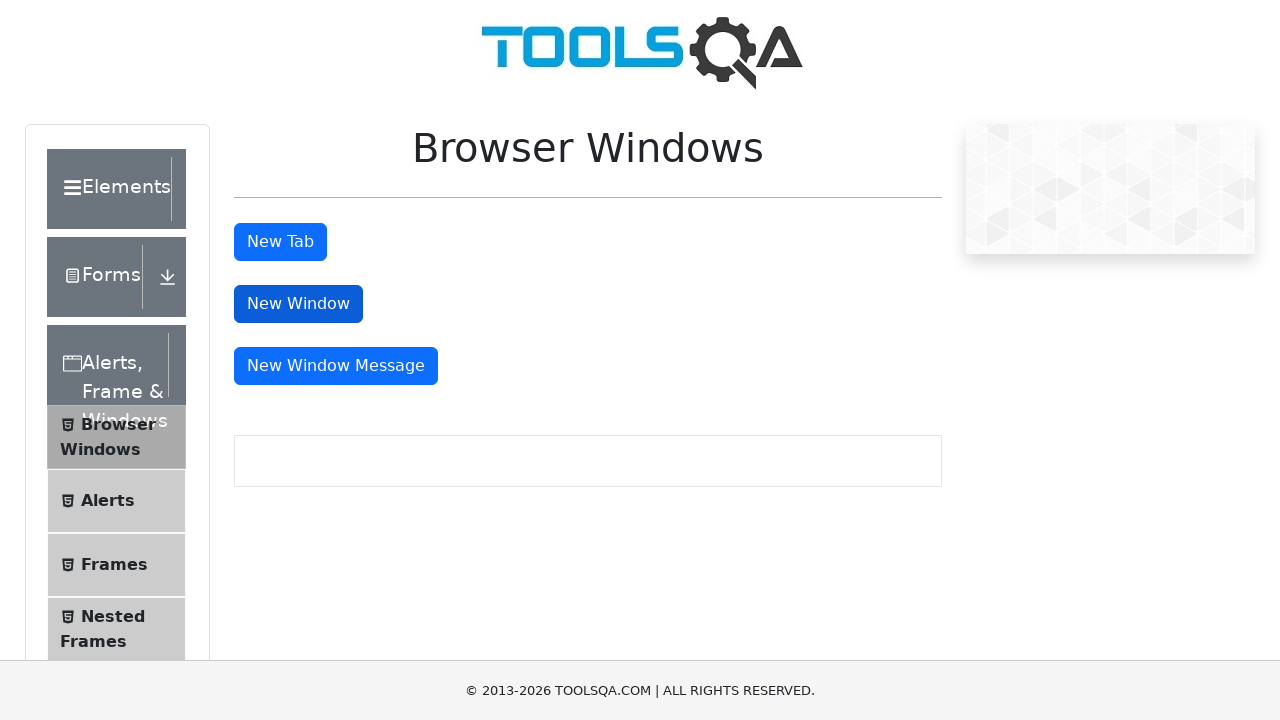

Waited for heading element to load in new window
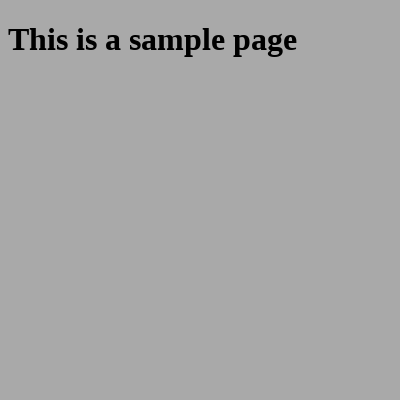

Retrieved heading text: 'This is a sample page'
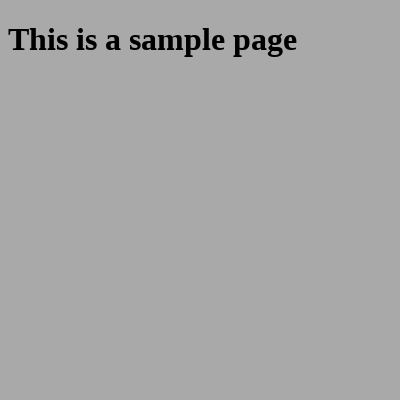

Closed the child window
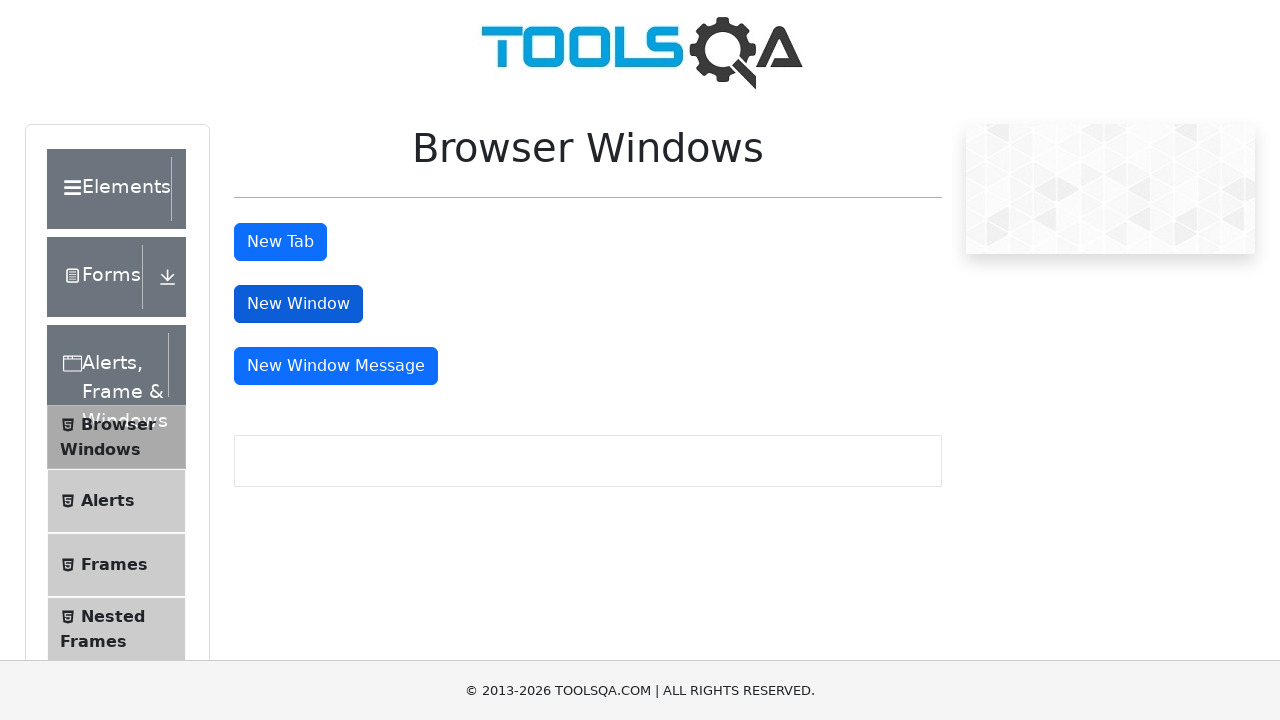

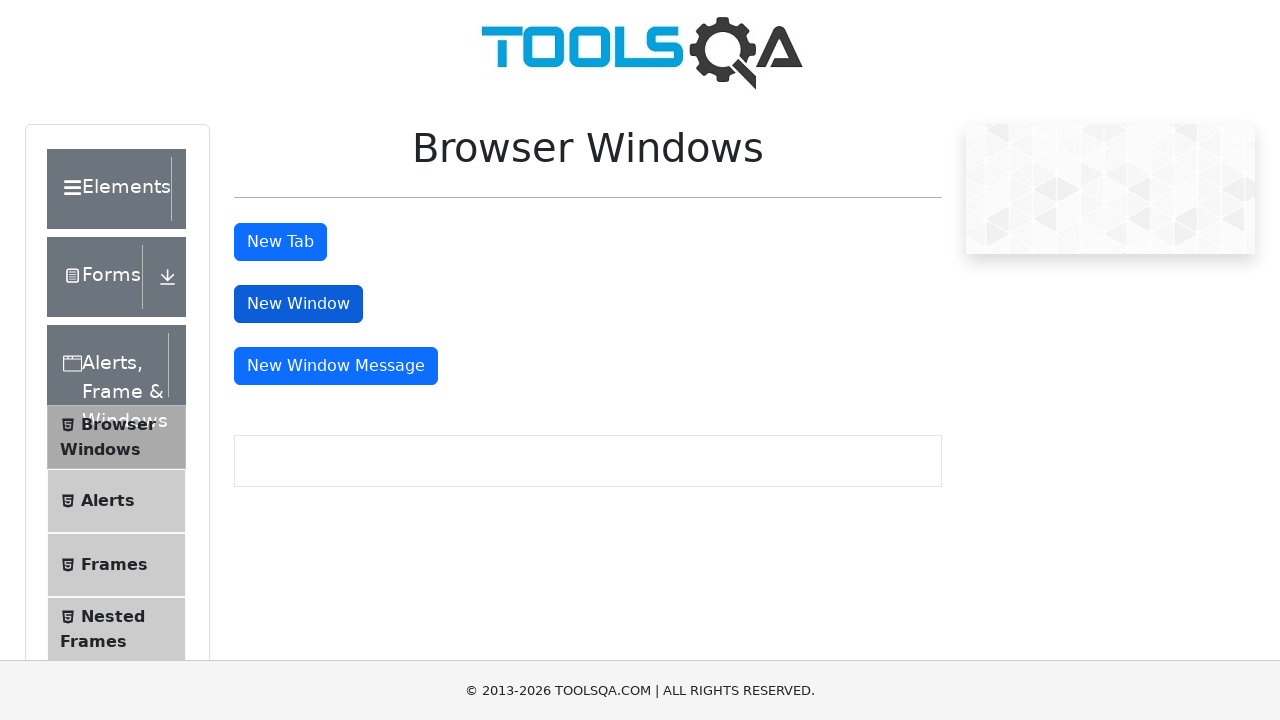